Tests marking all items as completed using the toggle-all checkbox

Starting URL: https://demo.playwright.dev/todomvc

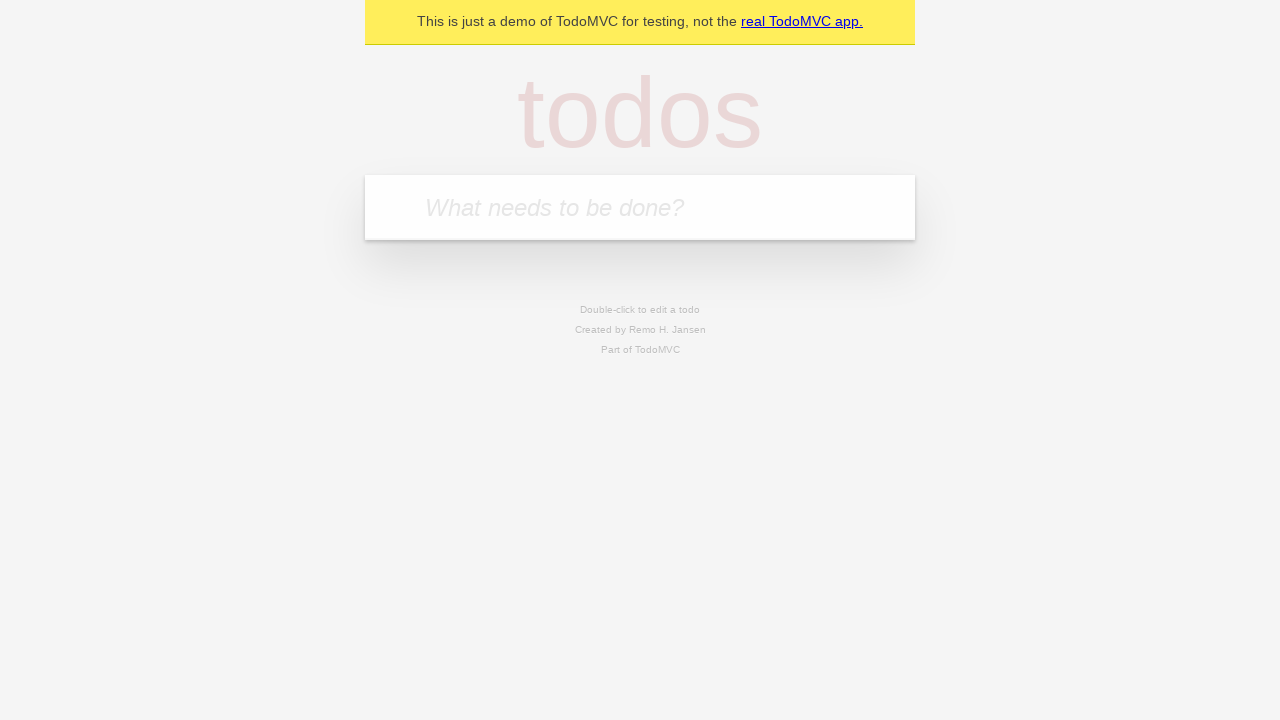

Filled new todo input with 'buy some cheese' on .new-todo
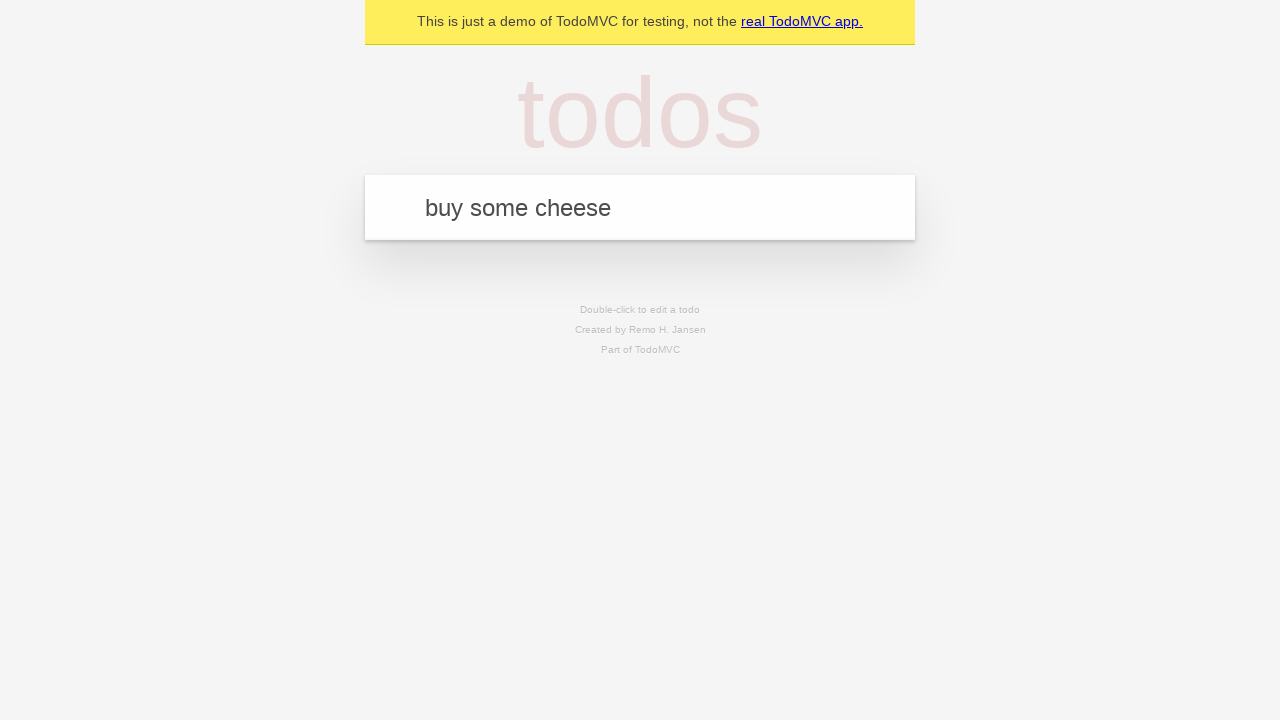

Pressed Enter to create first todo item on .new-todo
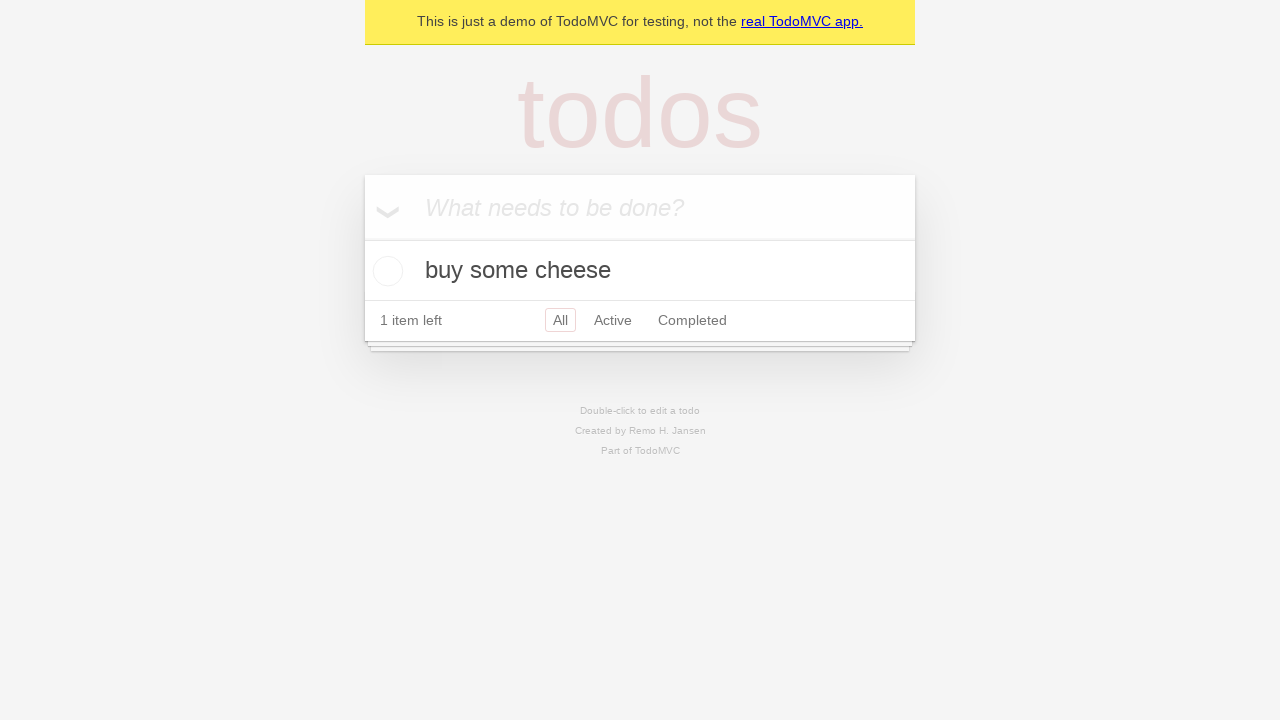

Filled new todo input with 'feed the cat' on .new-todo
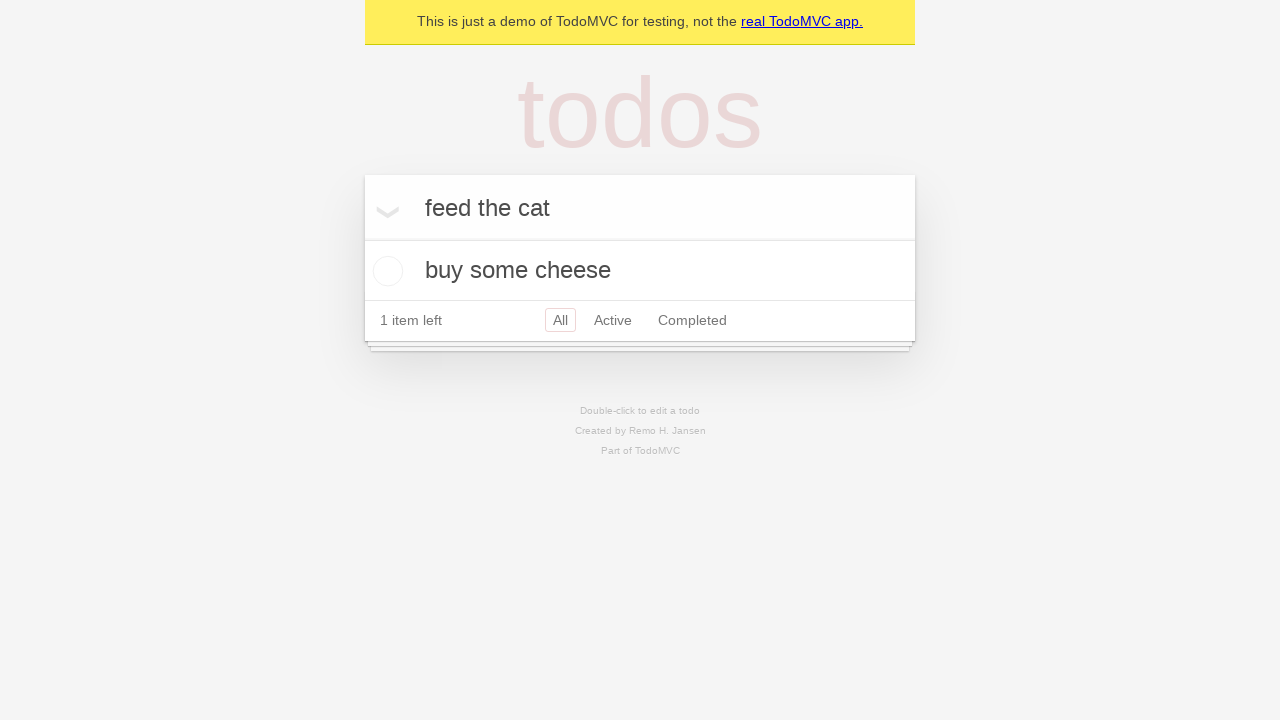

Pressed Enter to create second todo item on .new-todo
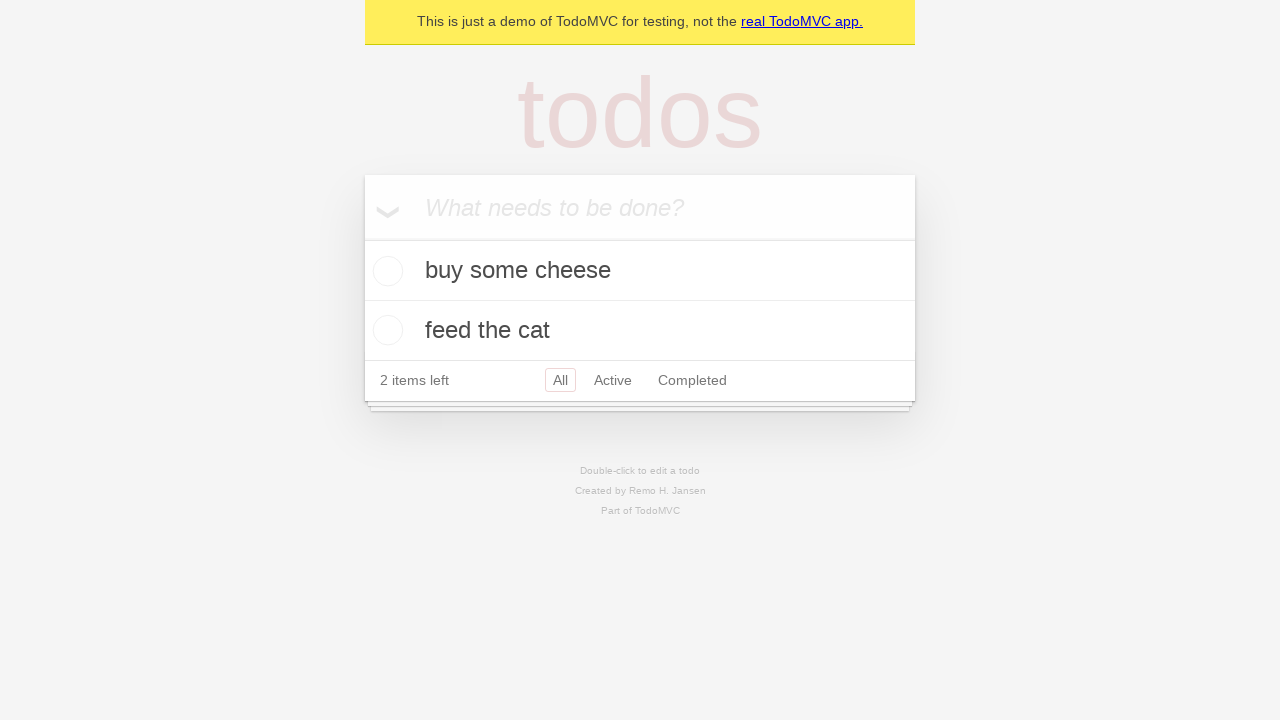

Filled new todo input with 'book a doctors appointment' on .new-todo
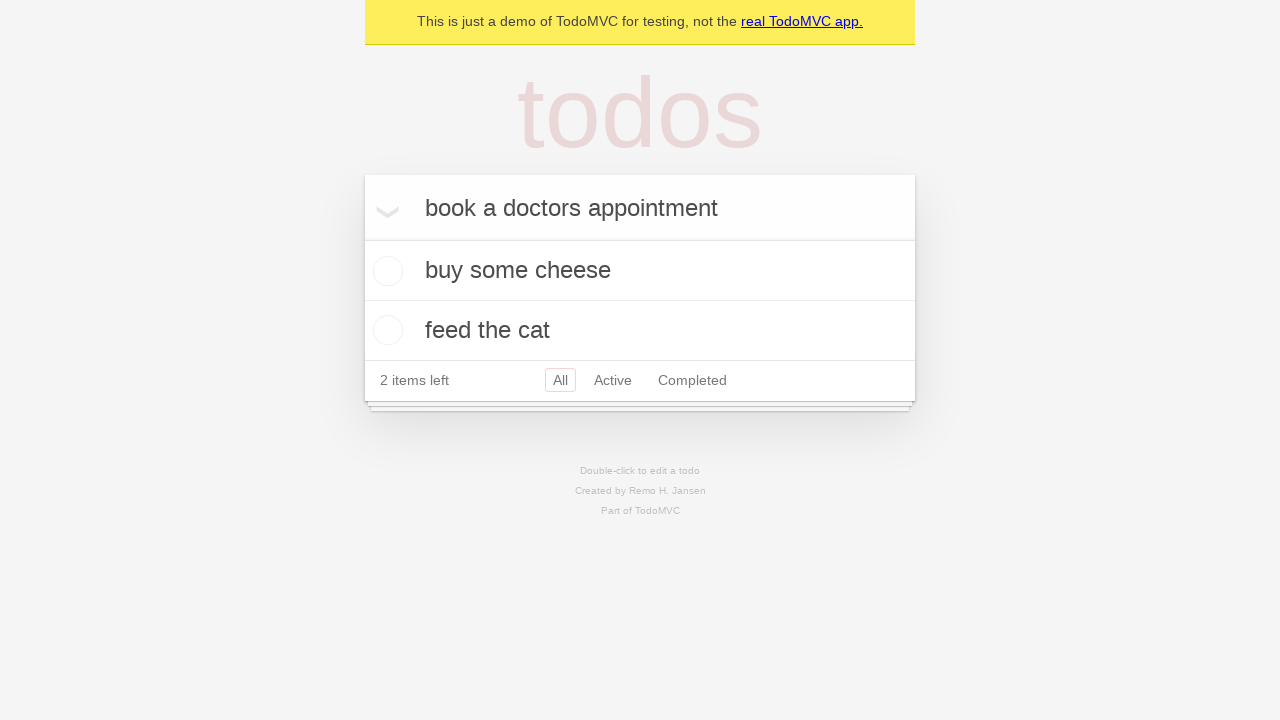

Pressed Enter to create third todo item on .new-todo
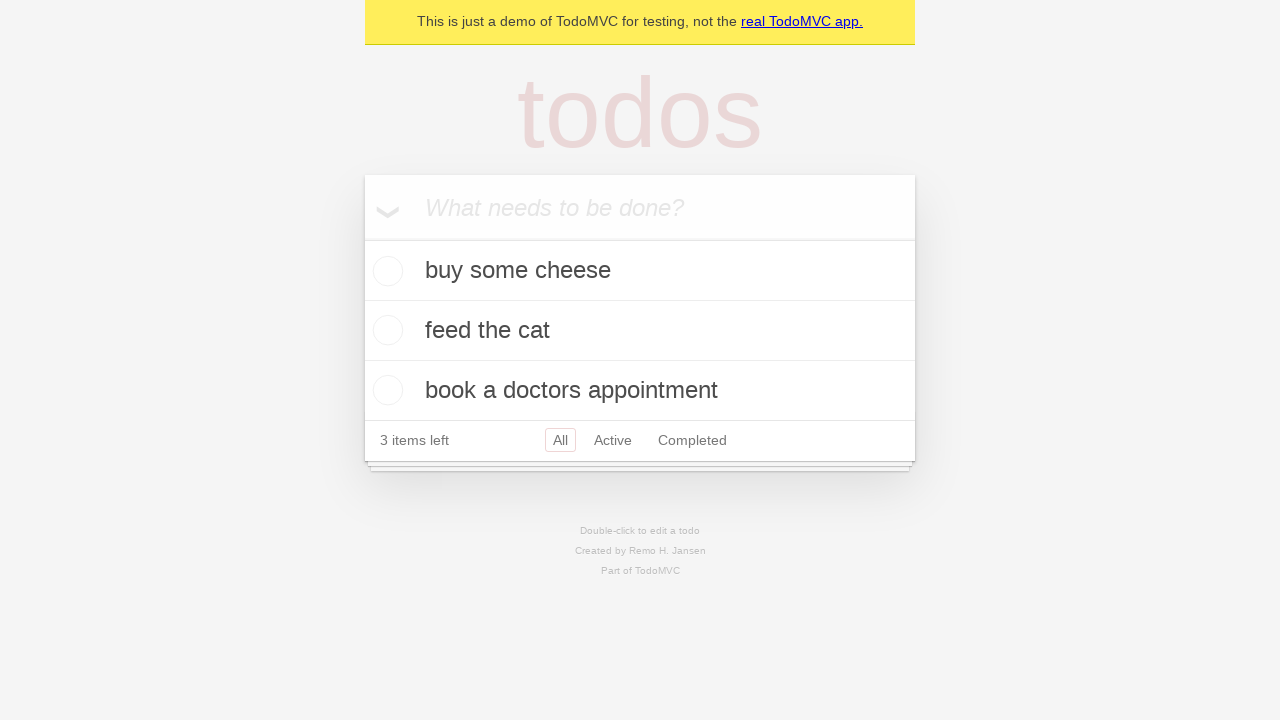

Waited for all three todo items to be created
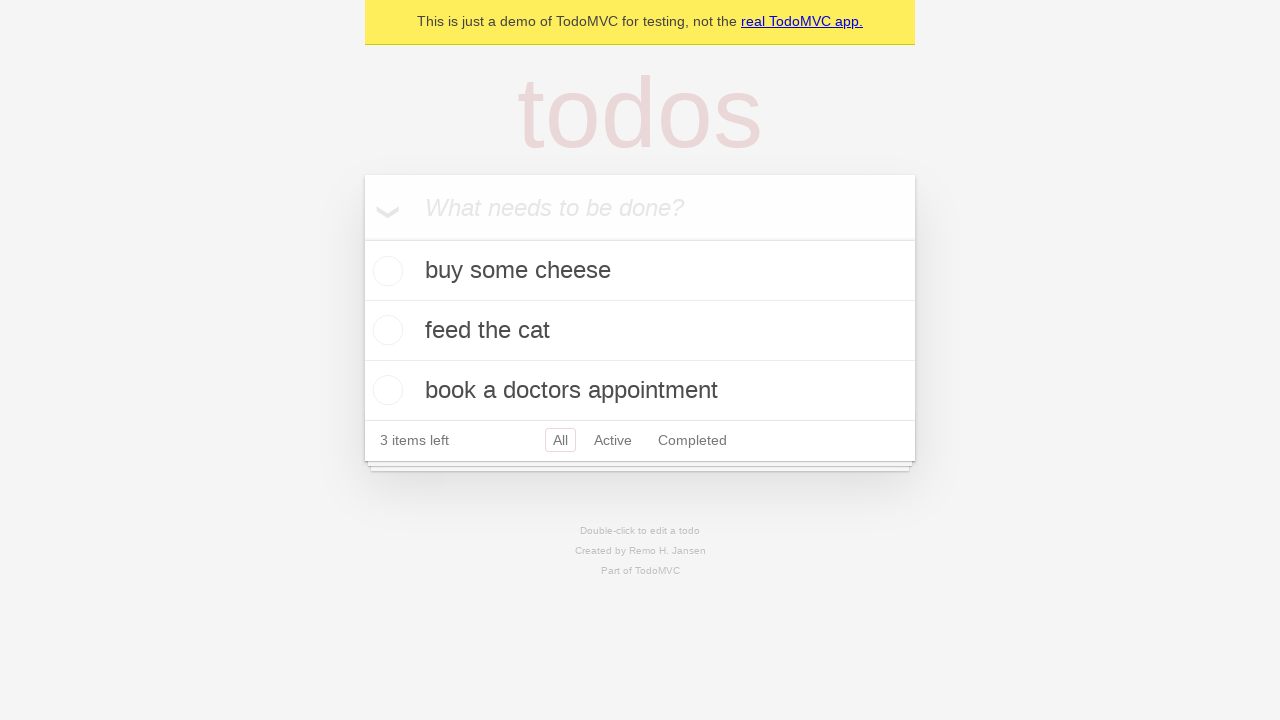

Clicked toggle-all checkbox to mark all items as completed at (362, 238) on .toggle-all
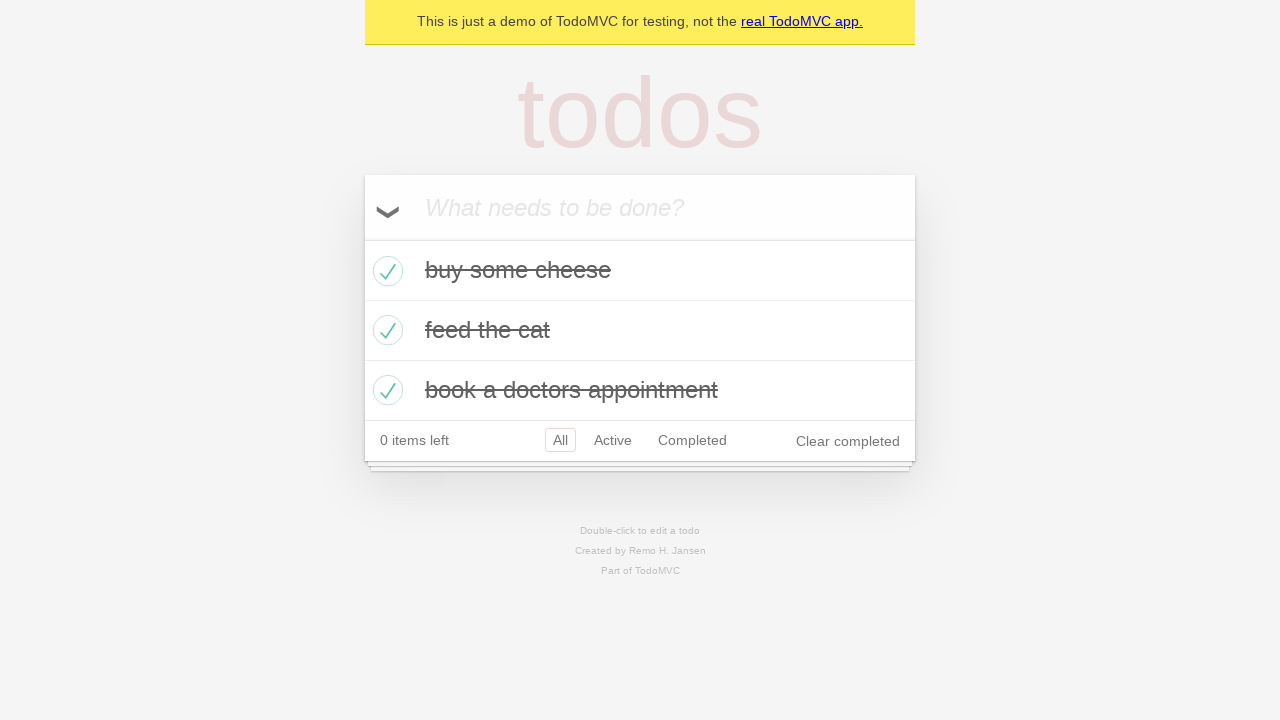

Waited for todo items to show completed state
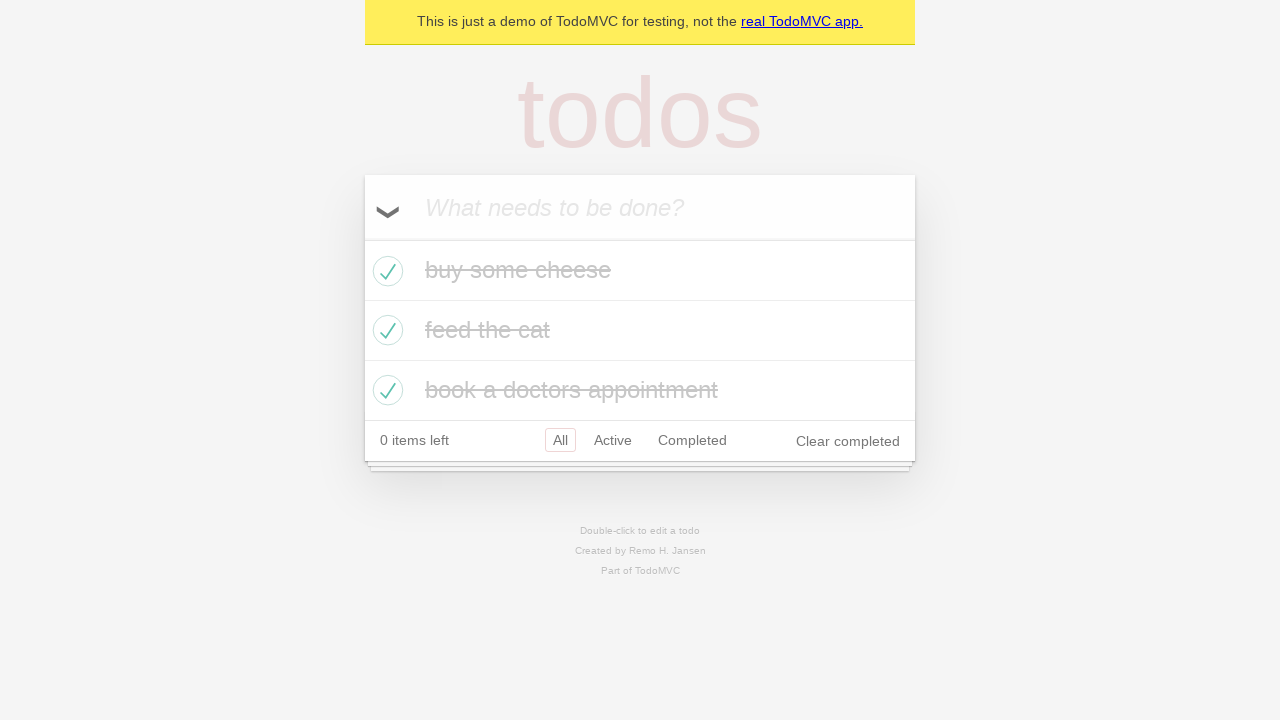

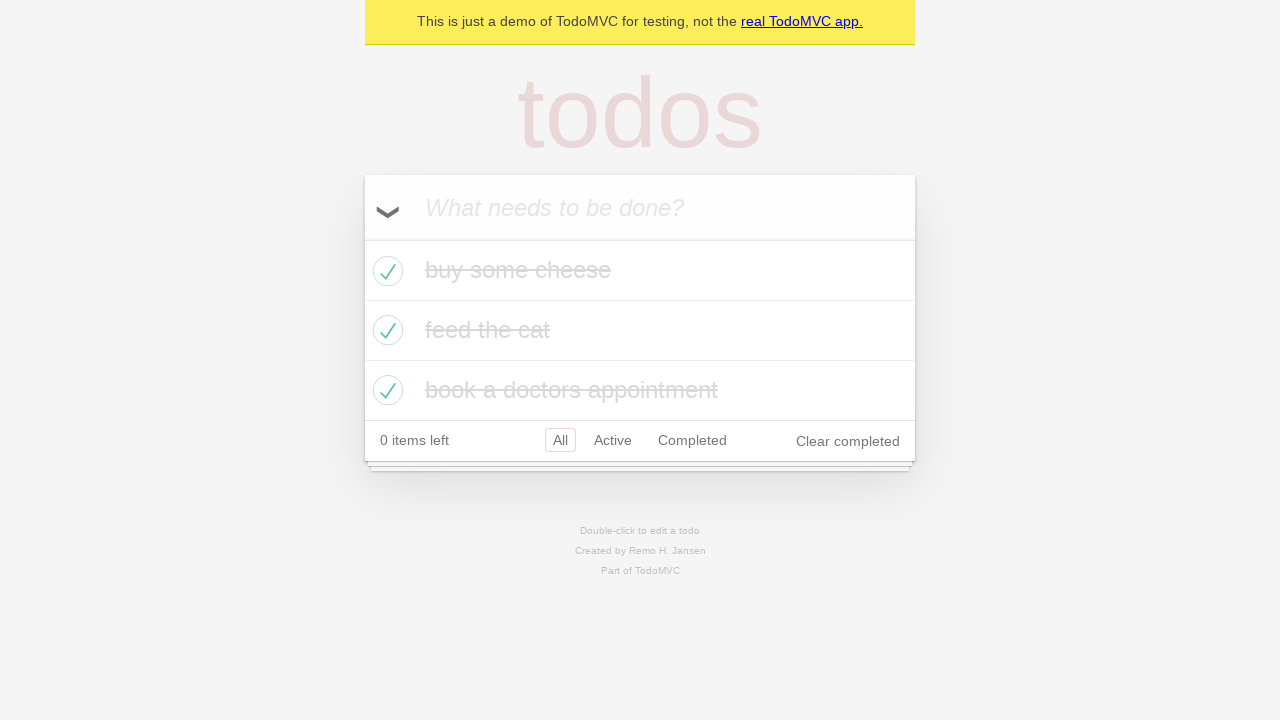